Tests registration form validation when name field is missing by filling only email and password

Starting URL: https://seubarriga.wcaquino.me/cadastro

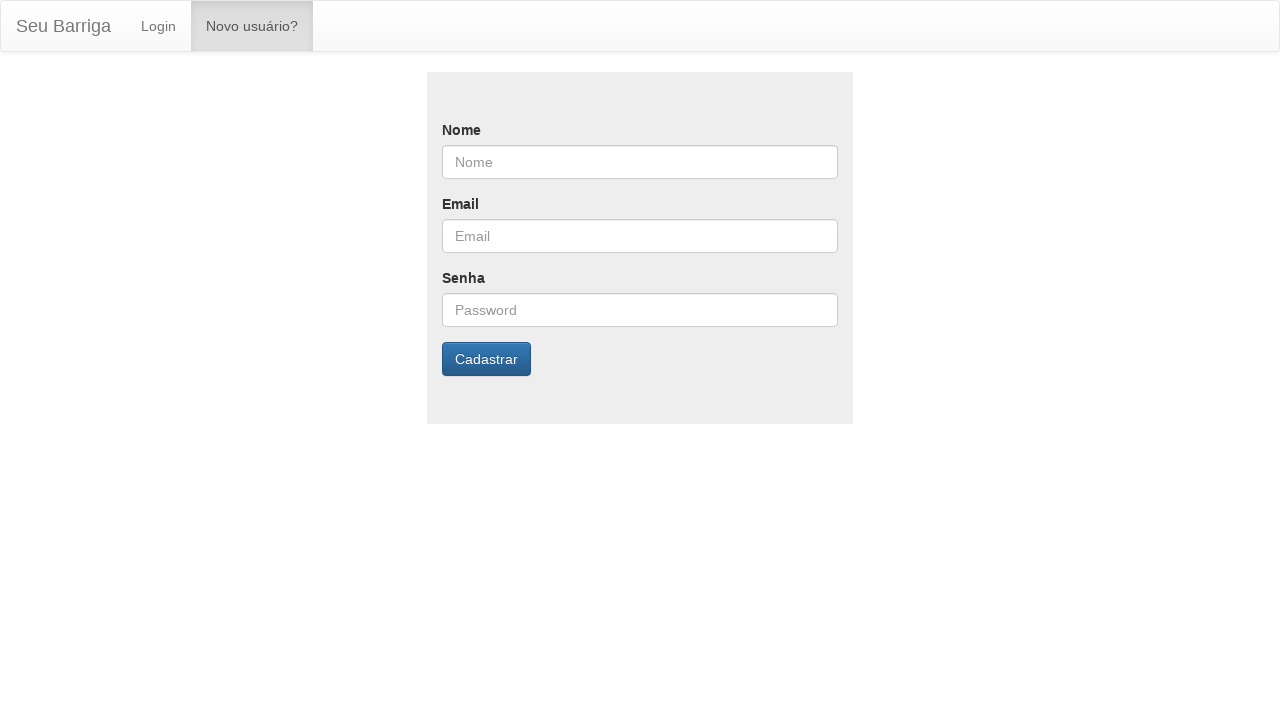

Clicked on 'Novo usuário?' link to navigate to registration form at (252, 26) on xpath=//div[@id='bs-example-navbar-collapse-1']//ul//li//a[normalize-space()='No
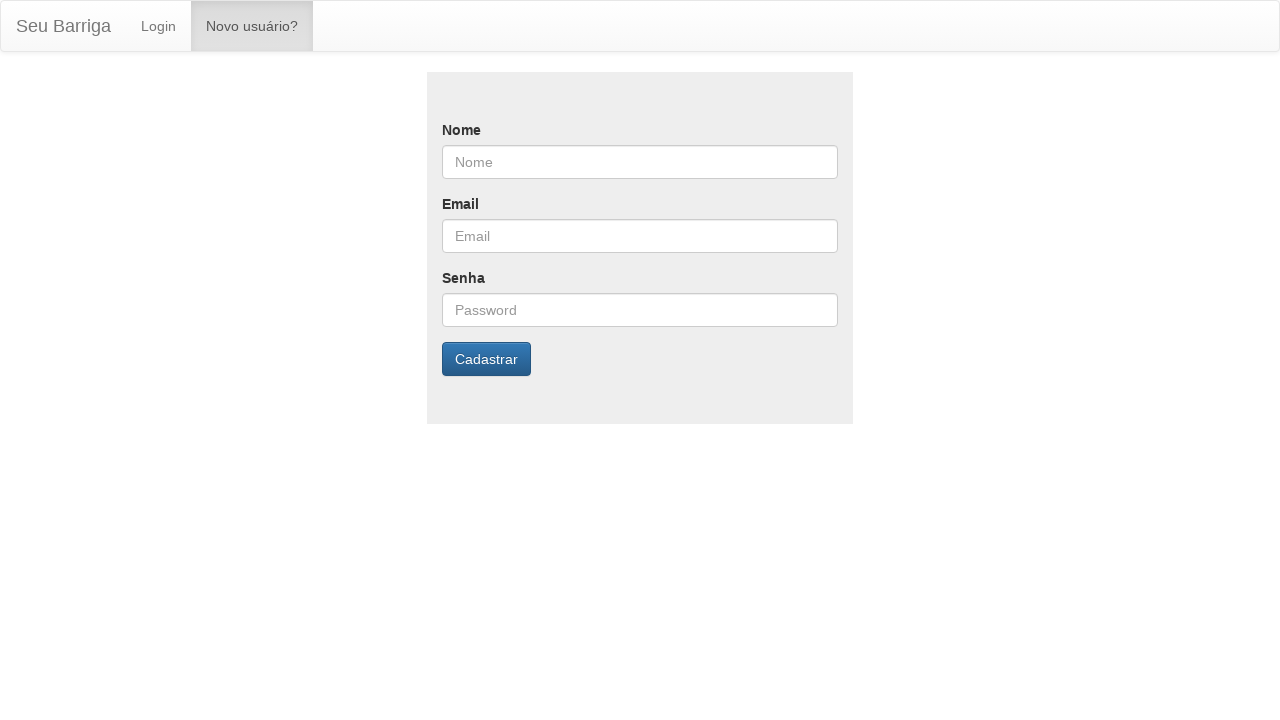

Filled email field with 'testuser234@yahoo.com.br' on #email
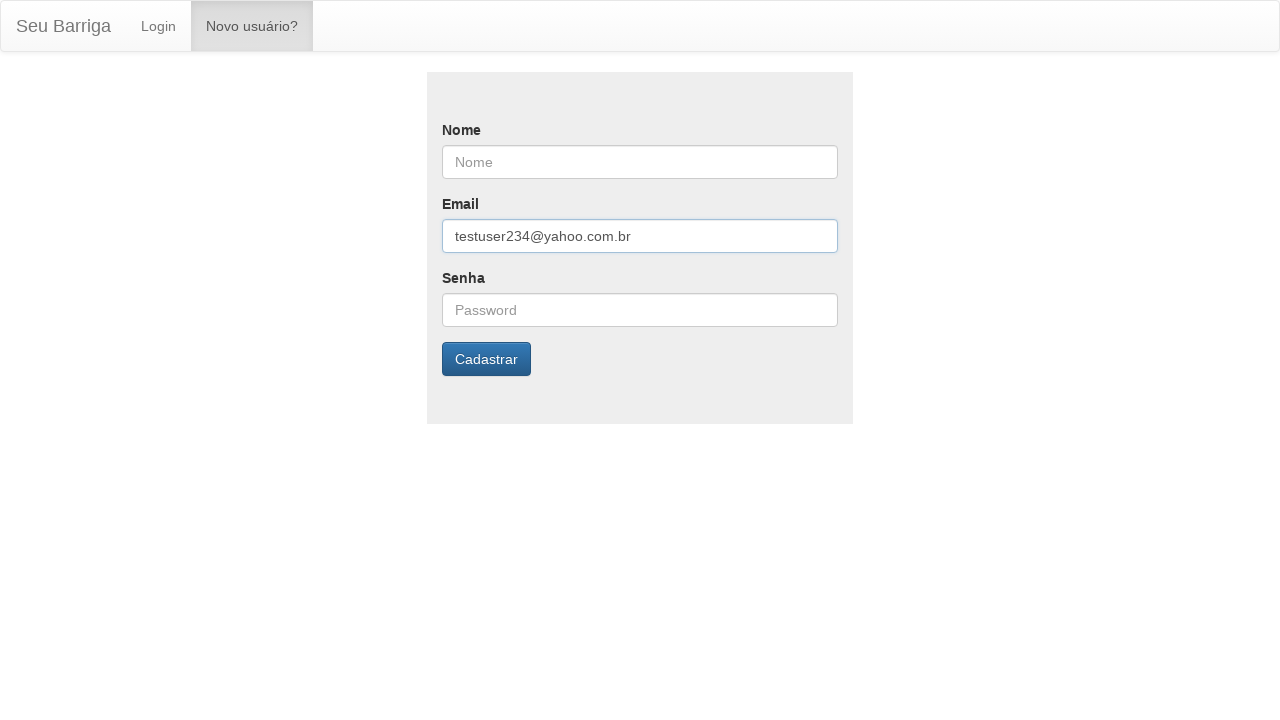

Filled password field with 'test123456' on #senha
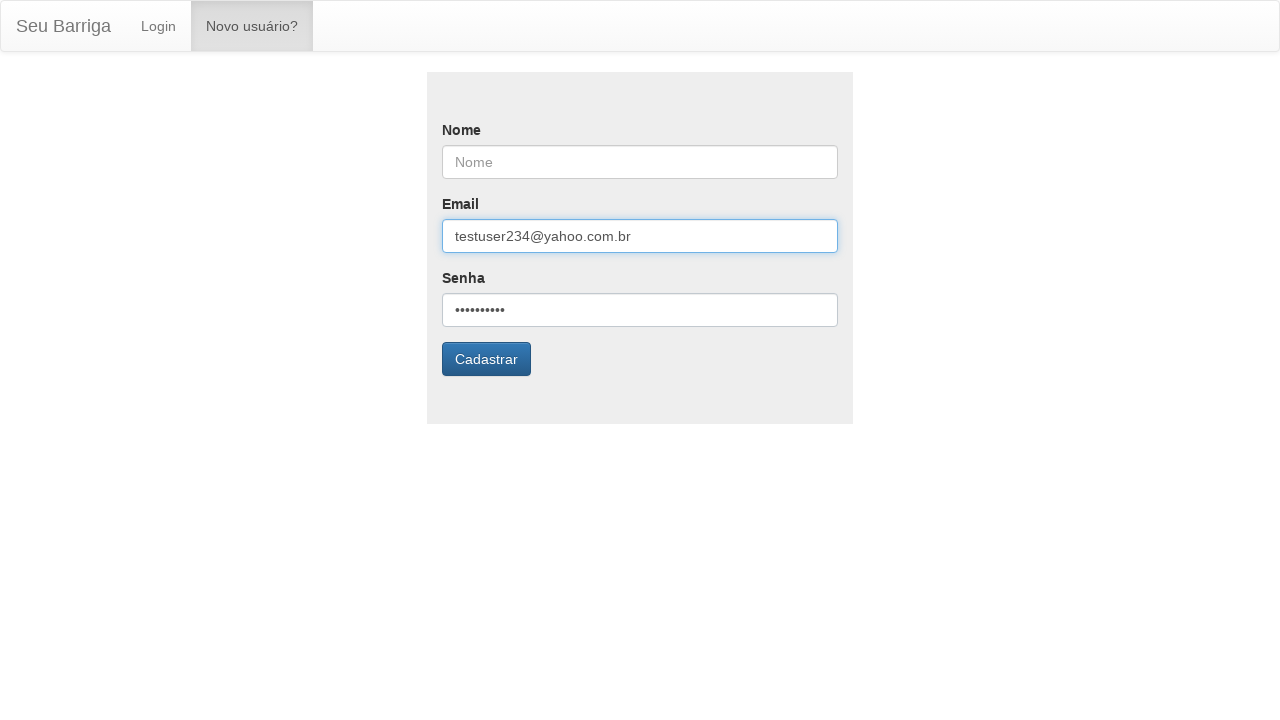

Clicked 'Cadastrar' button to submit registration form without name field at (486, 359) on xpath=//div//form//input[@value='Cadastrar']
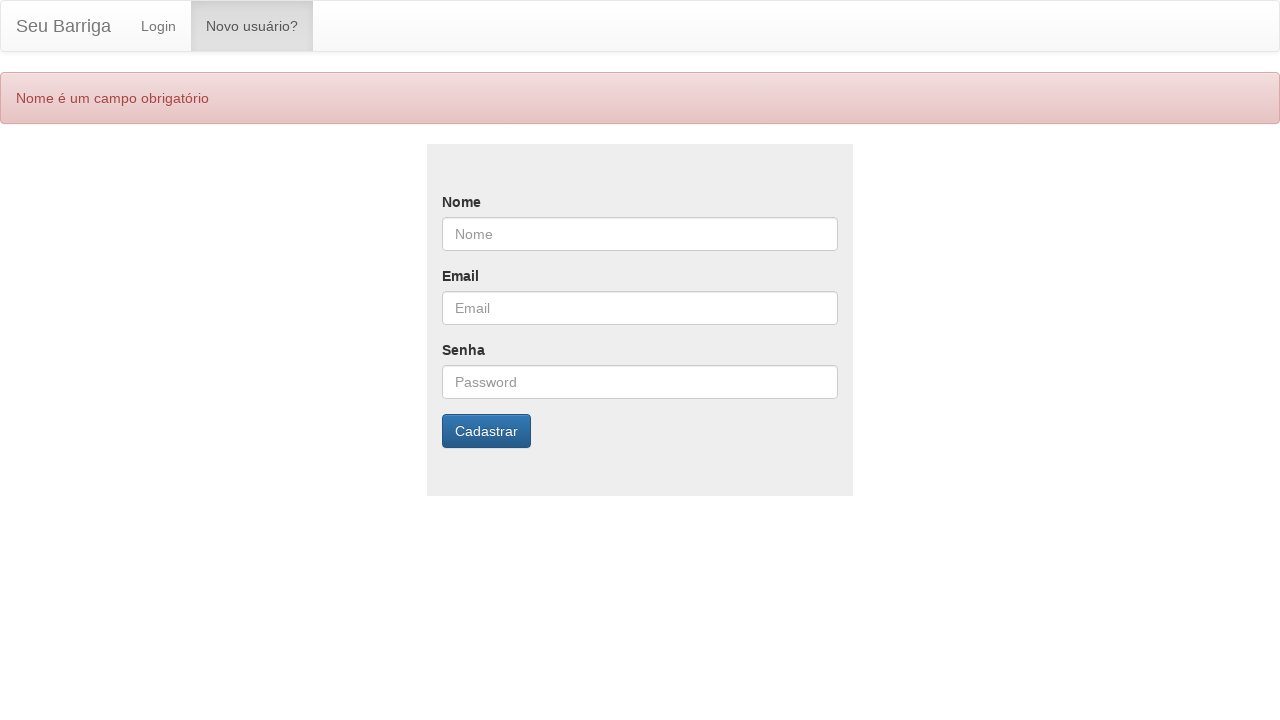

Validation error message appeared (name field is required)
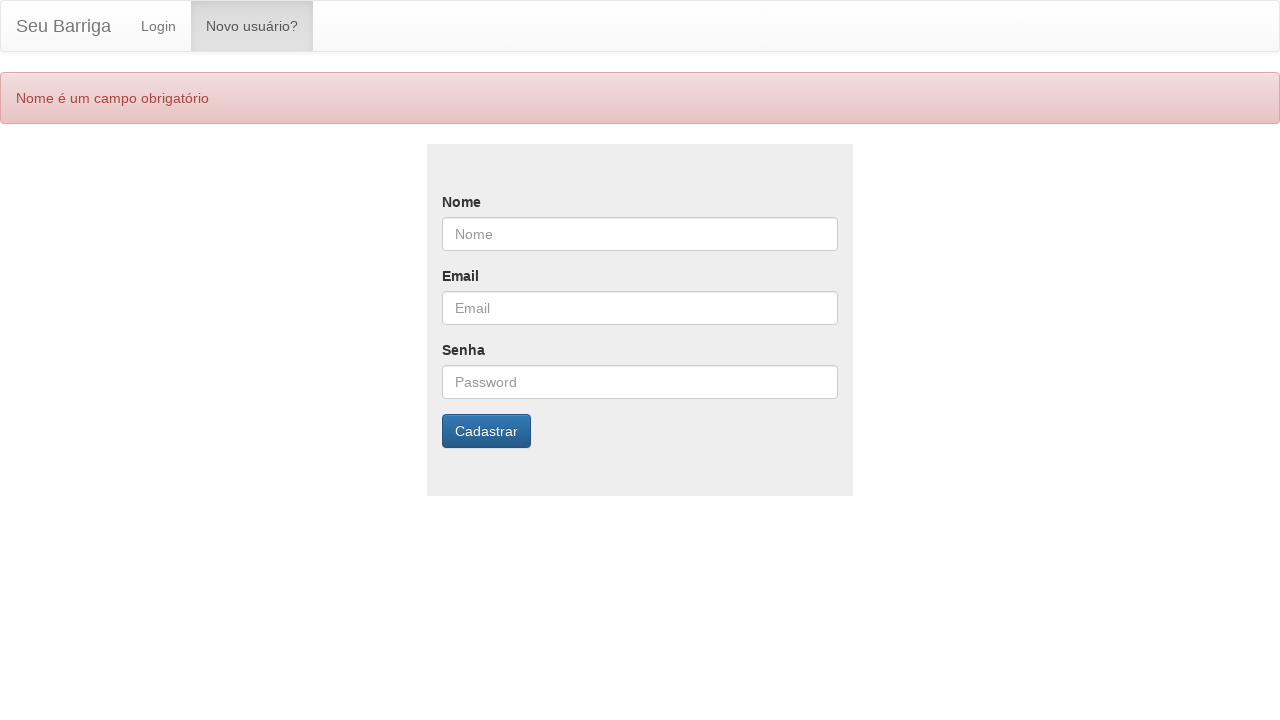

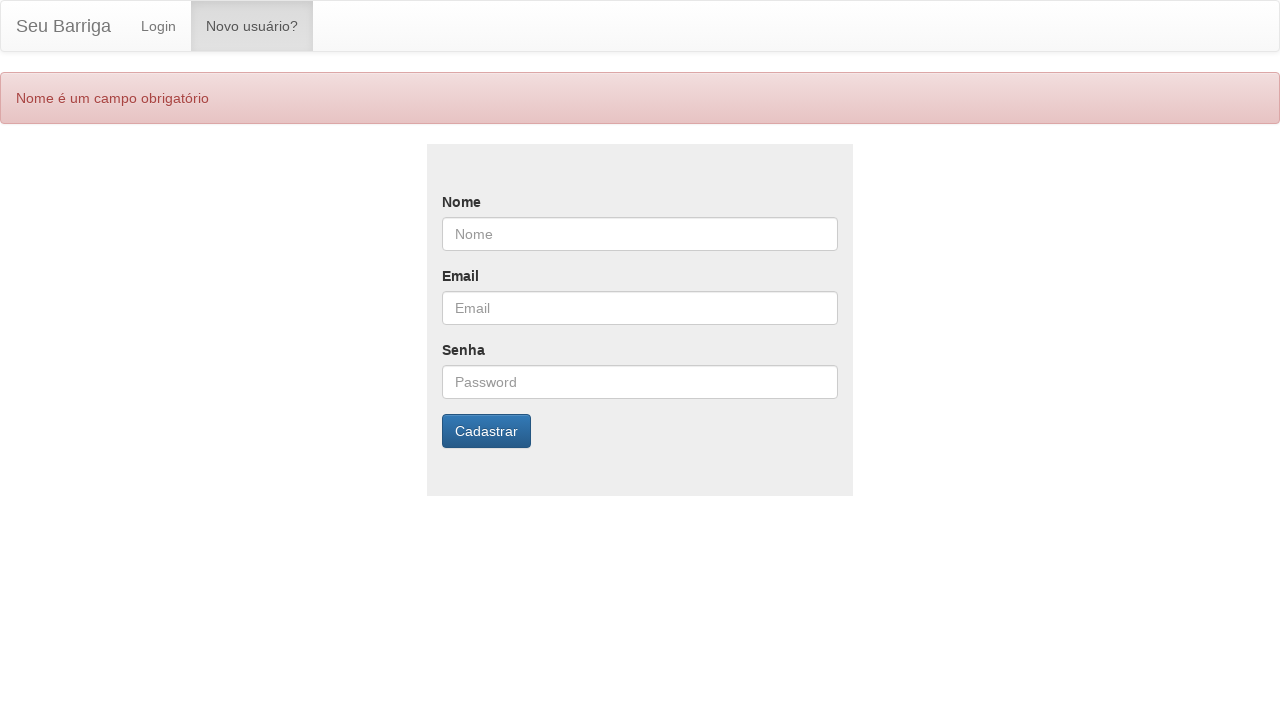